Tests checkbox functionality by clicking on specific checkboxes, submitting the form, and verifying the result message displays the selected options

Starting URL: https://kristinek.github.io/site/examples/actions

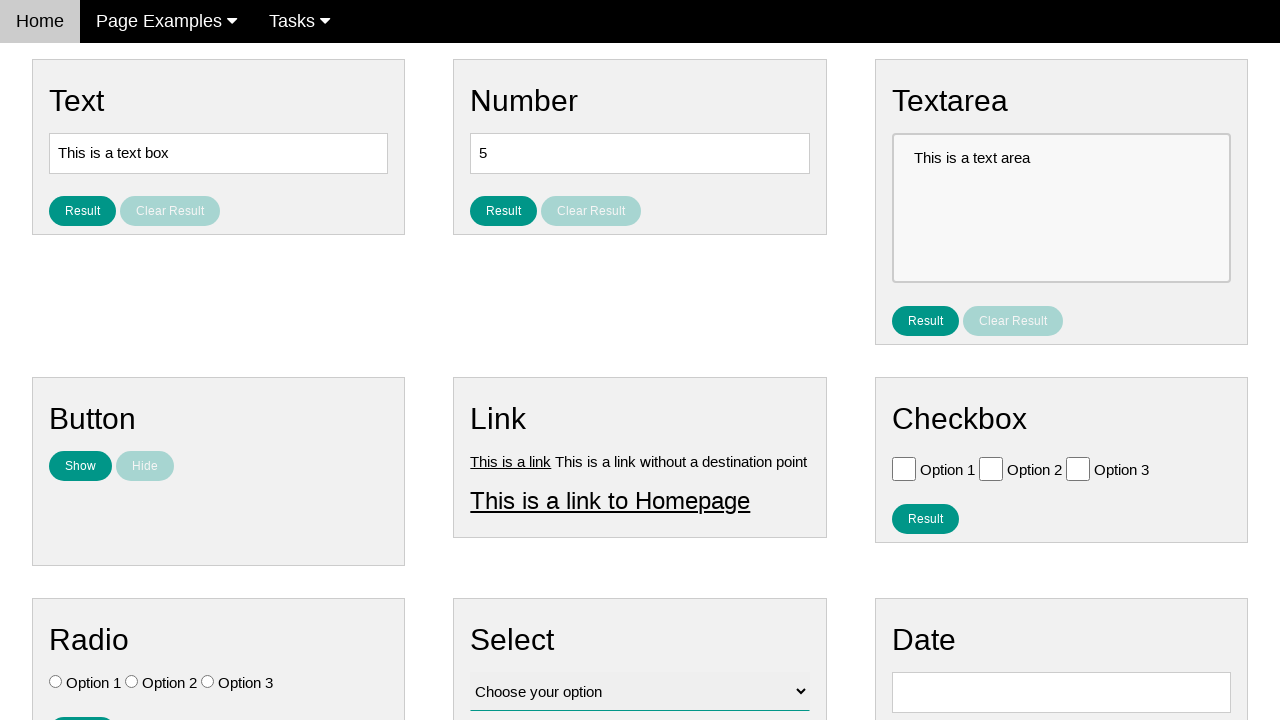

Clicked checkbox with value 'Option 1' at (904, 468) on xpath=//input[@value='Option 1']
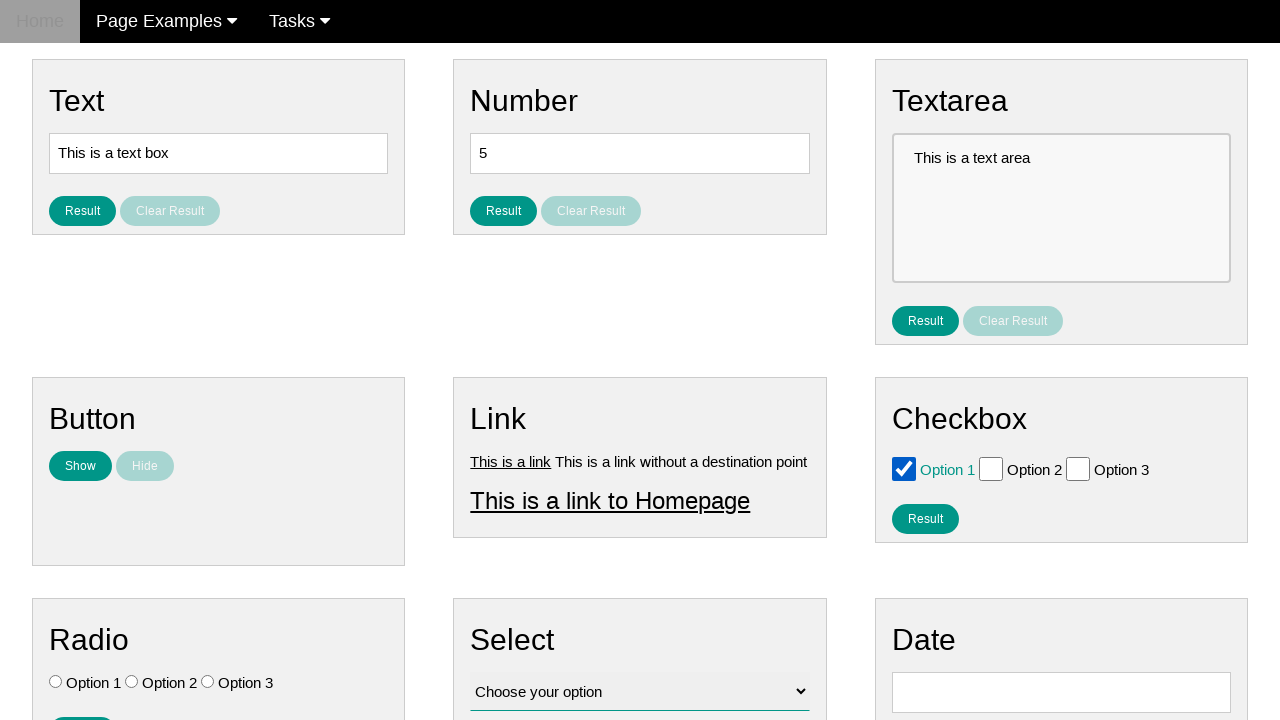

Clicked checkbox with value 'Option 2' at (991, 468) on xpath=//input[@value='Option 2']
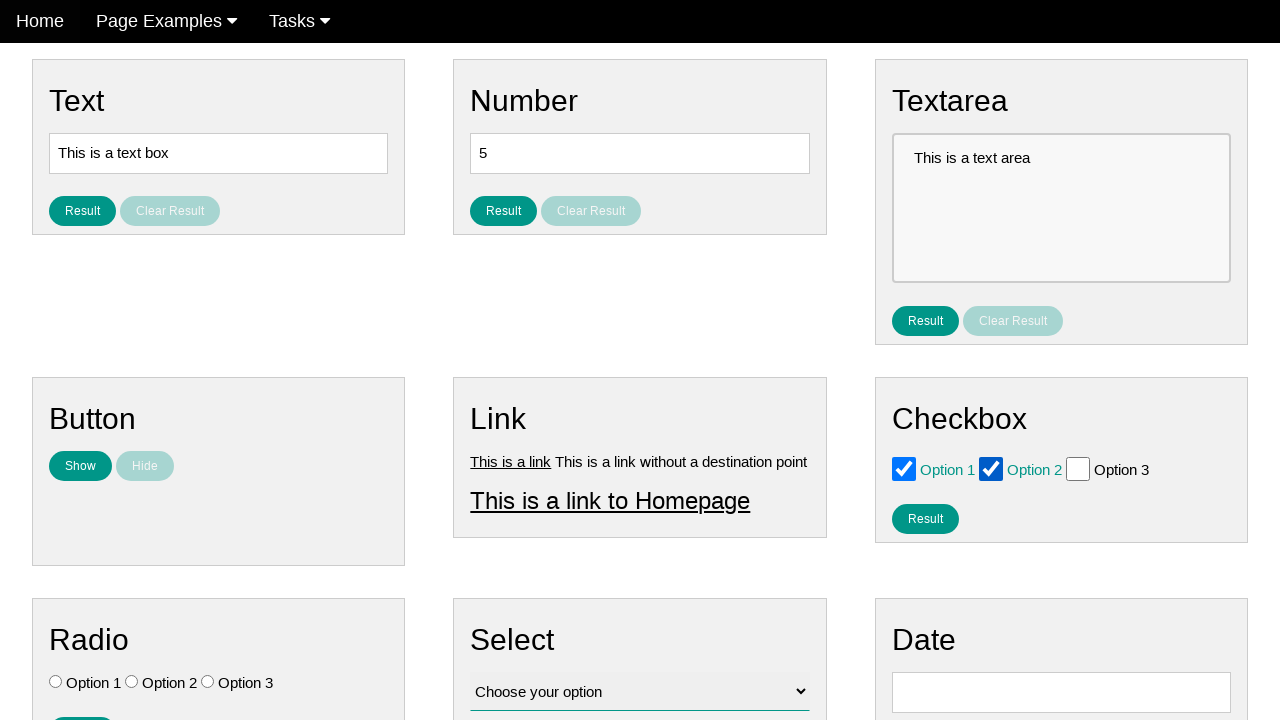

Clicked the result button to submit checkbox selections at (925, 518) on #result_button_checkbox
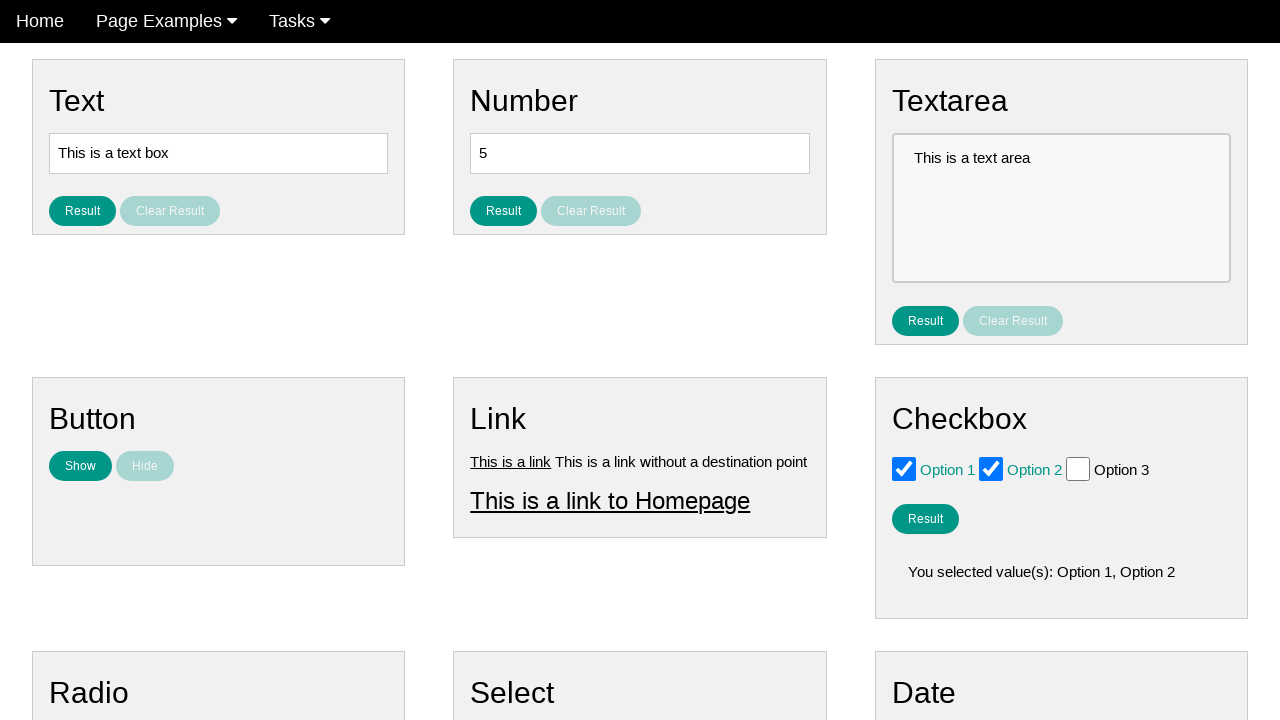

Result message displayed with selected checkbox options
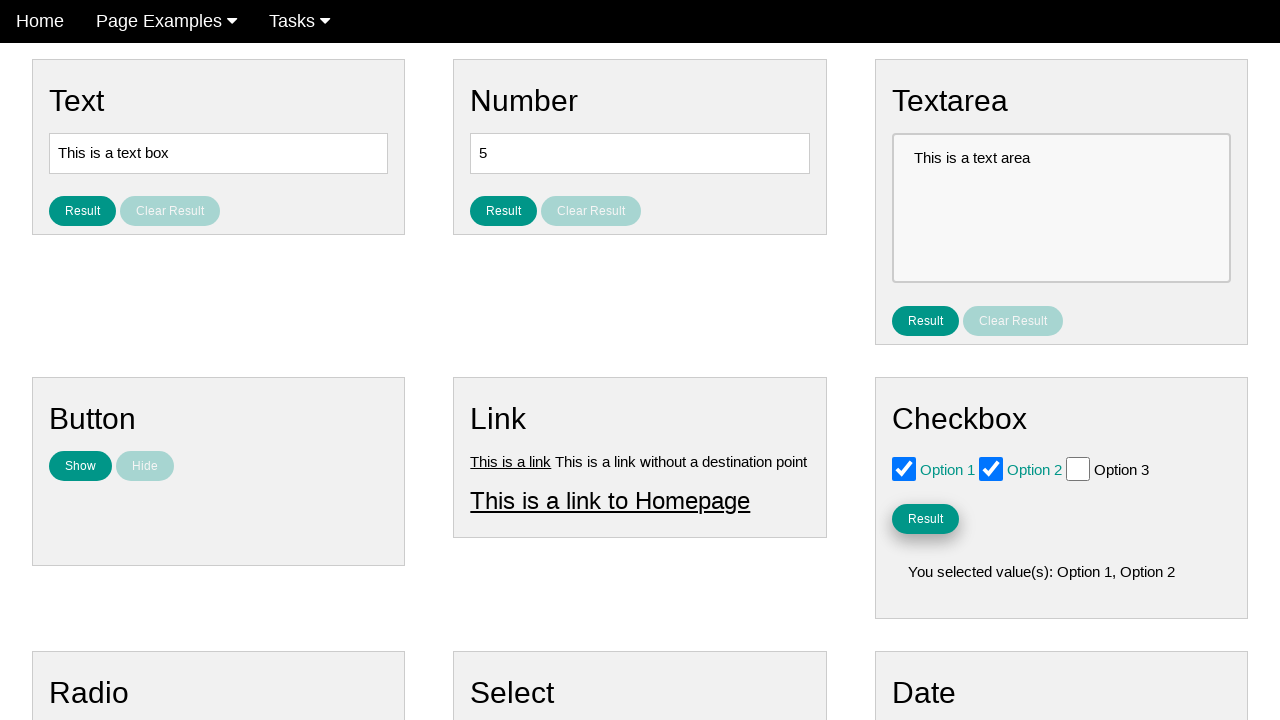

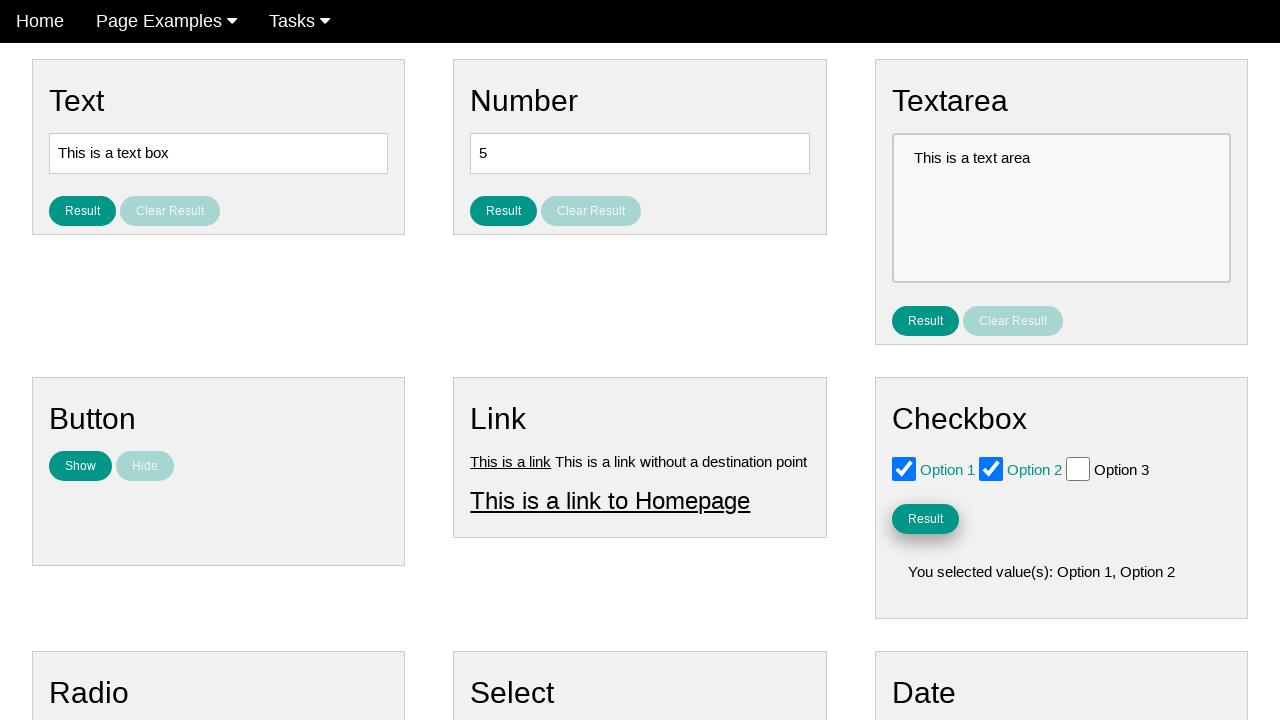